Tests calendar datepicker functionality by clicking on the datepicker input and selecting a specific date from the calendar widget

Starting URL: http://seleniumpractise.blogspot.com/2016/08/how-to-handle-calendar-in-selenium.html

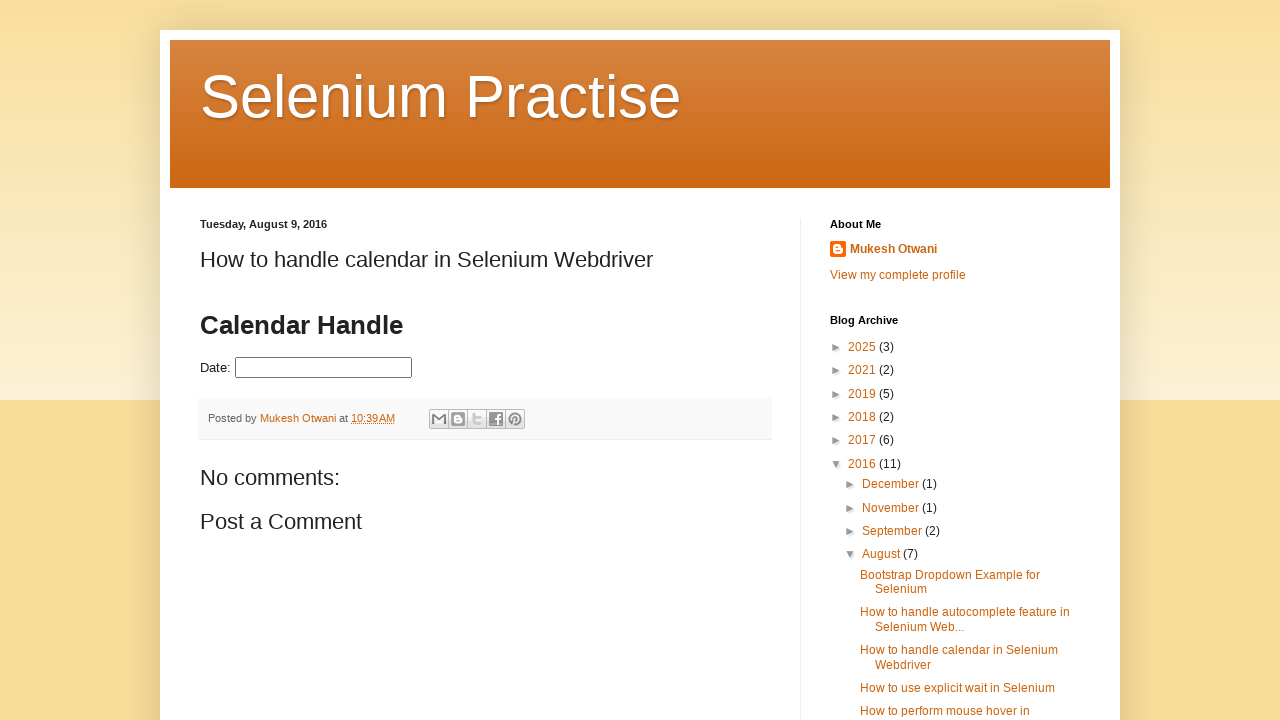

Clicked on datepicker input to open calendar widget at (324, 368) on input#datepicker
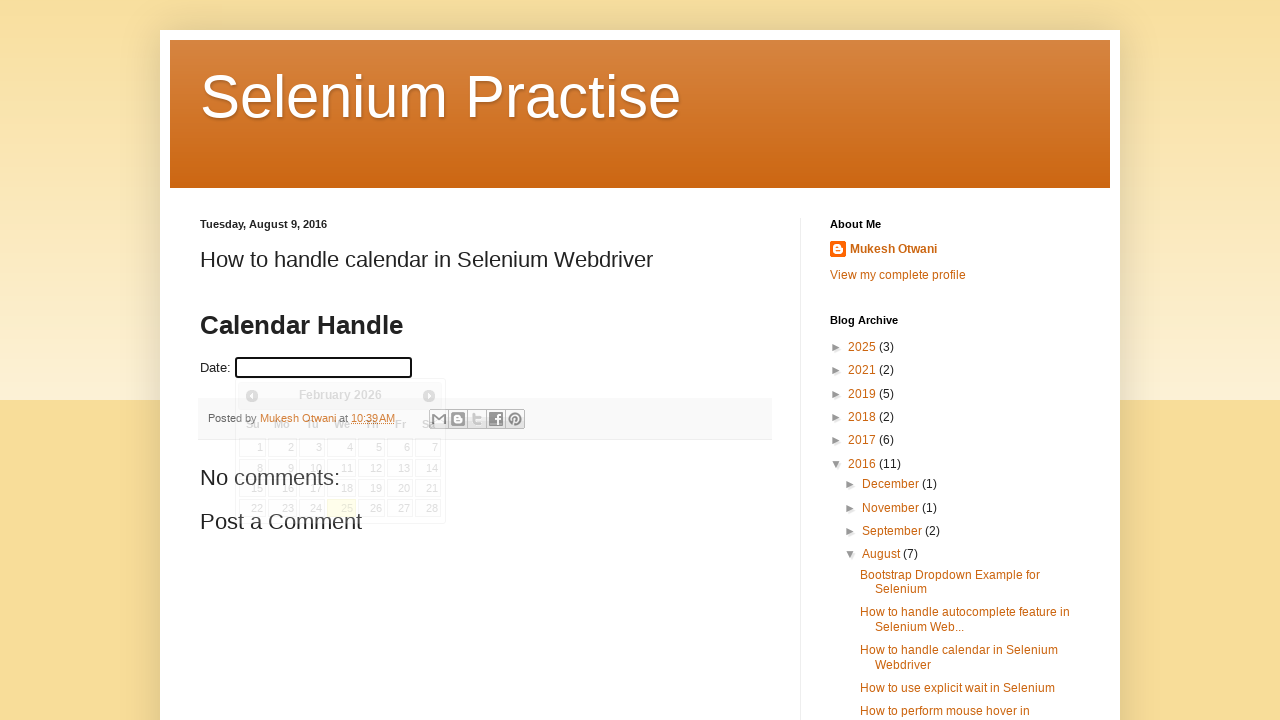

Calendar widget became visible
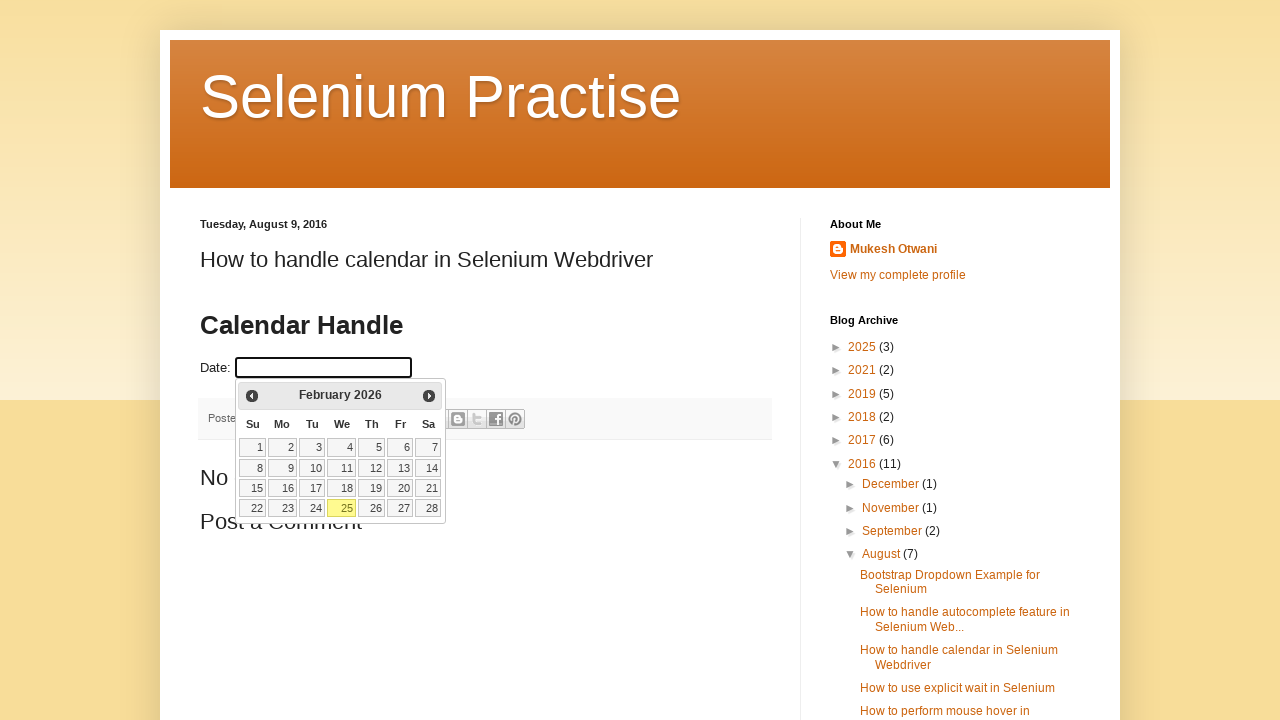

Located all date elements in calendar table
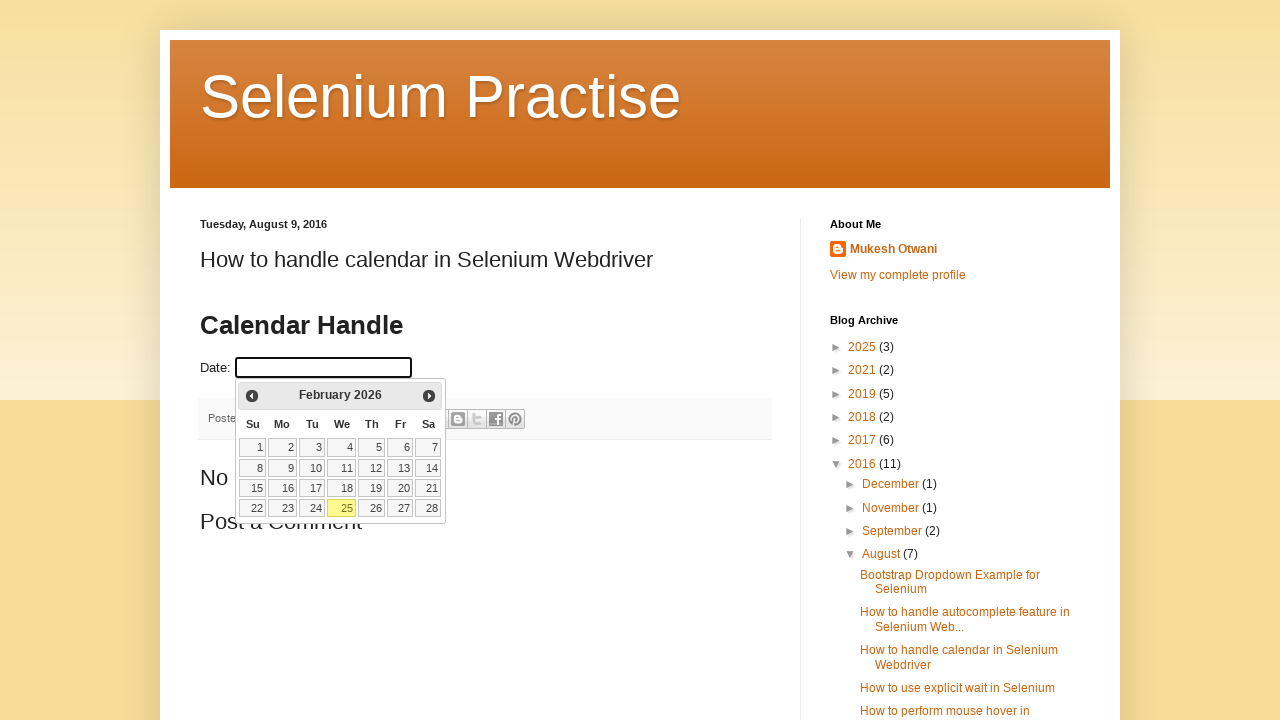

Clicked on date 24 in the calendar at (312, 508) on table.ui-datepicker-calendar a >> nth=23
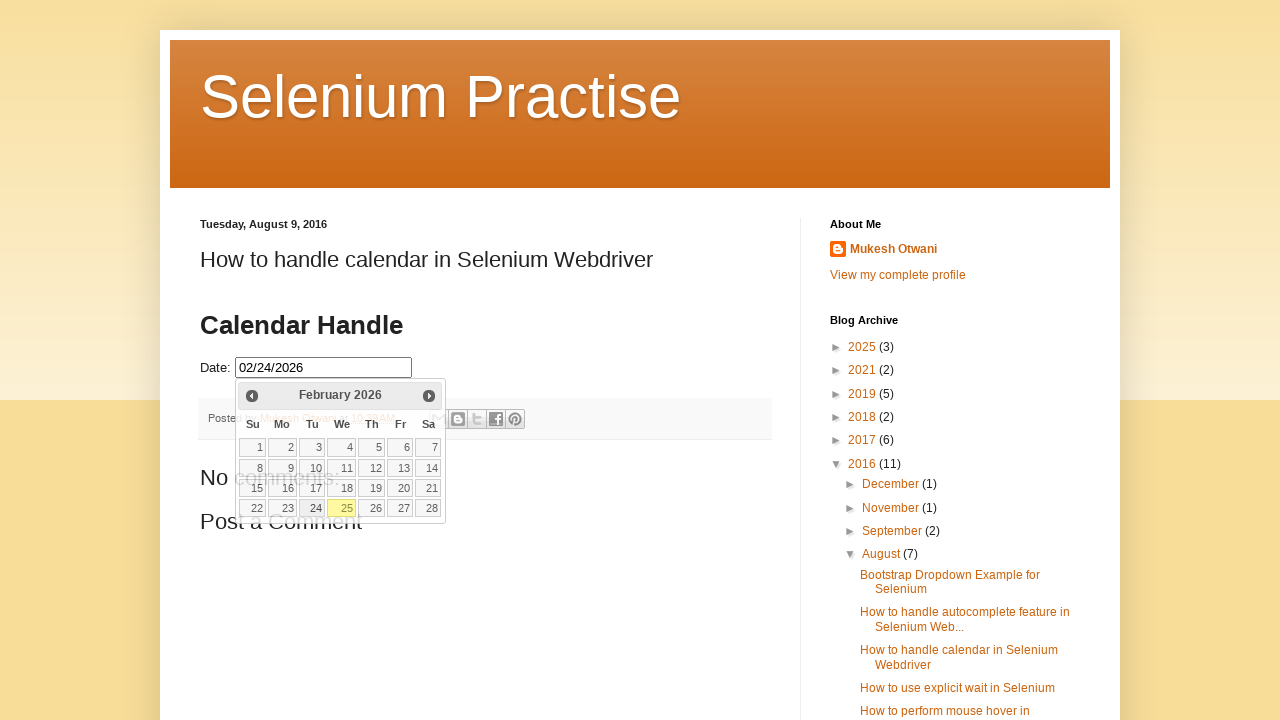

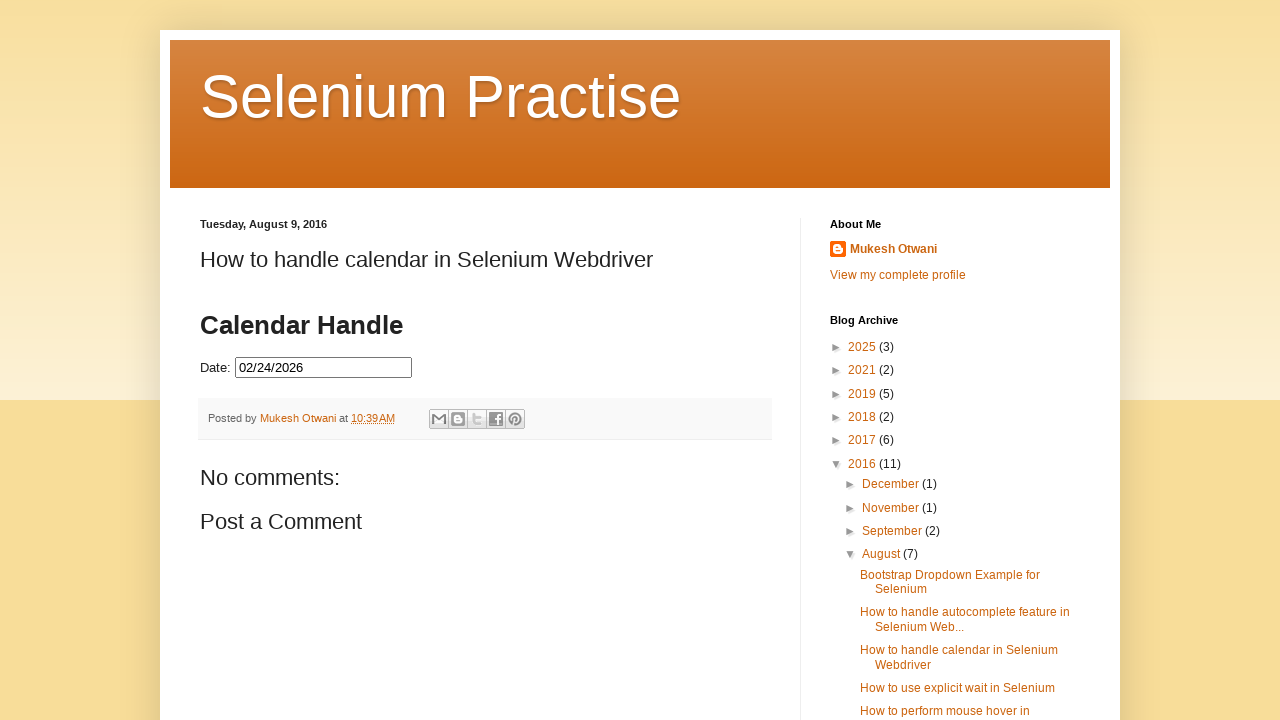